Tests SCAC code verification by entering a SCAC code in the search box and submitting the form to retrieve company information

Starting URL: https://scaccodelookup.com/scac-code-lookup/#

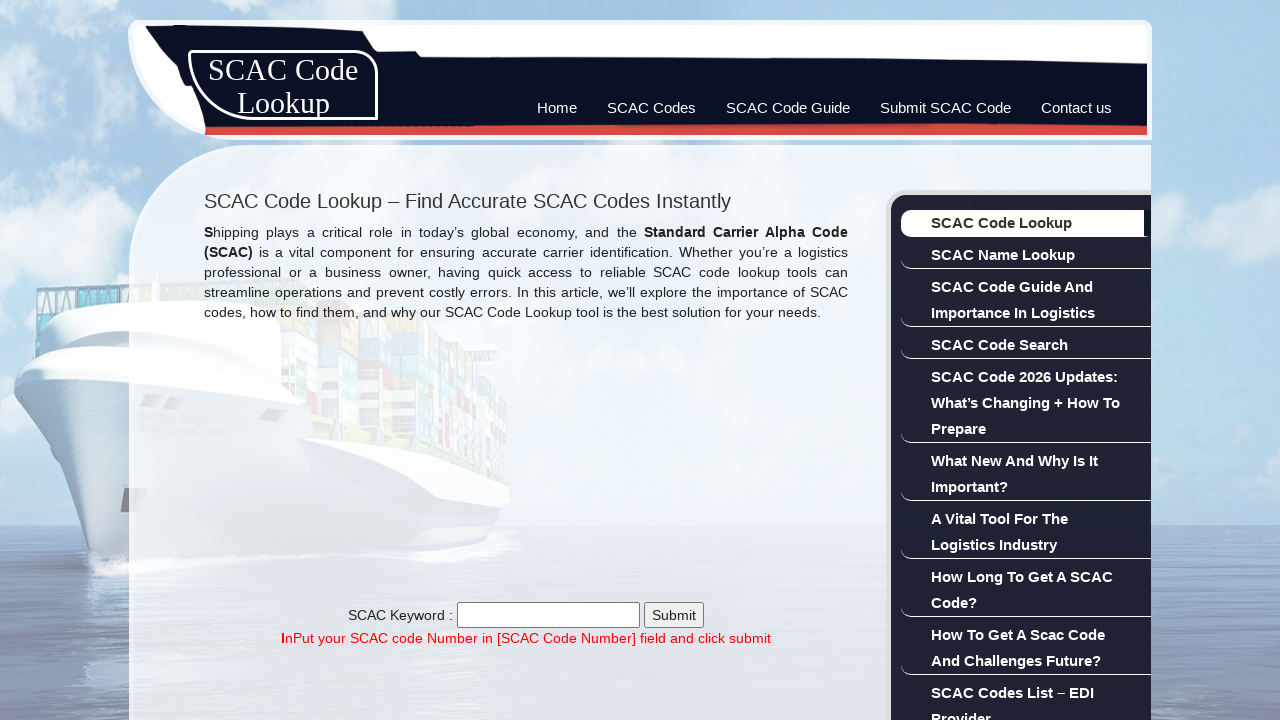

Waited for search box (#code) to load
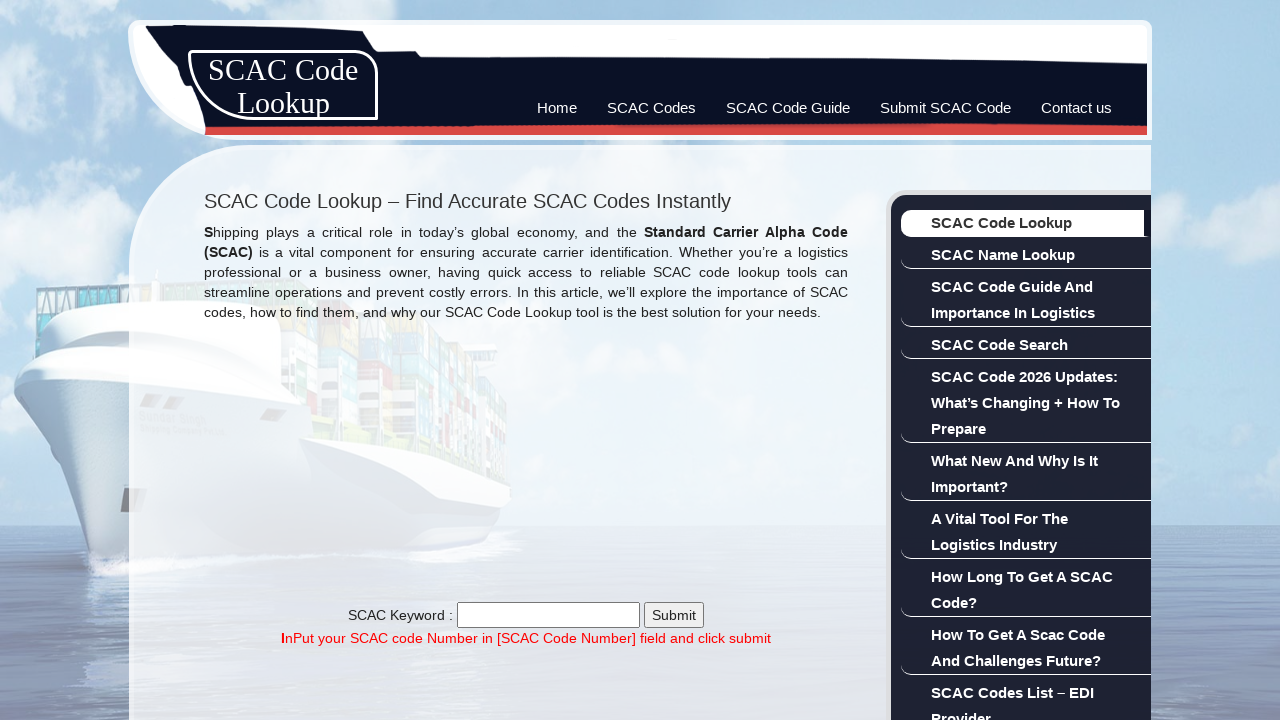

Waited for submit button (#sub) to load
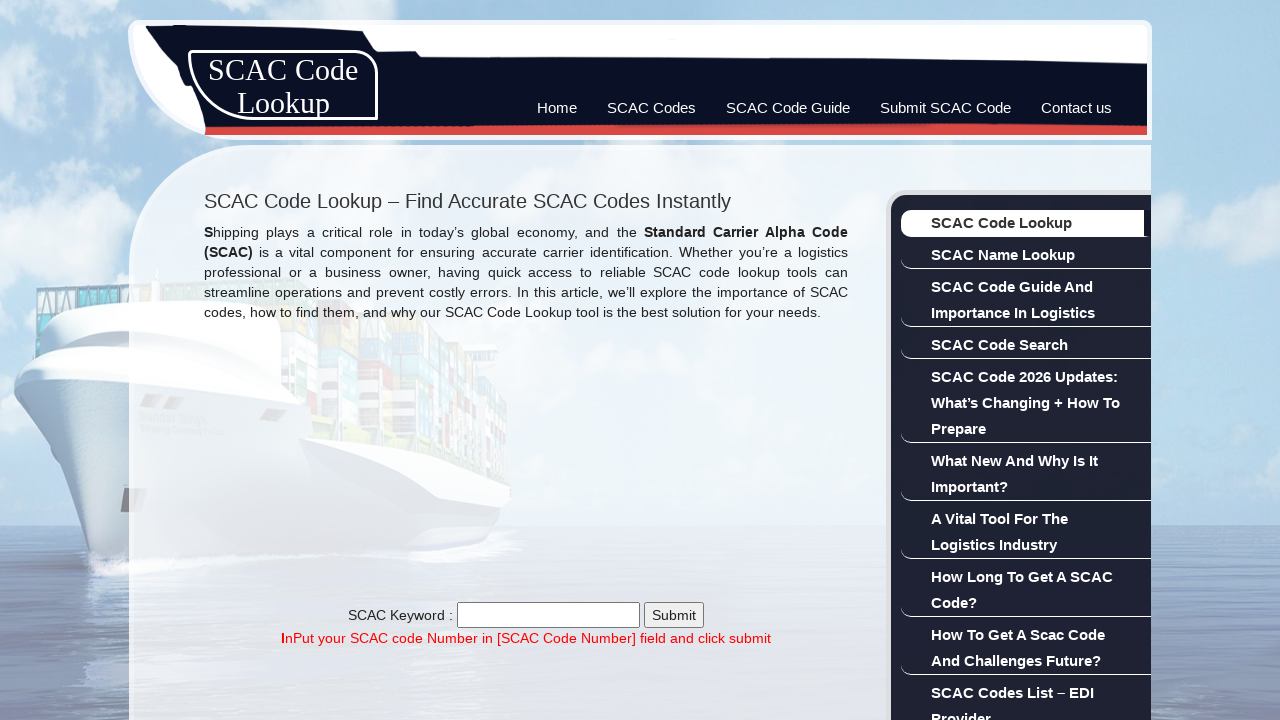

Entered SCAC code 'FEDX' into search box on #code
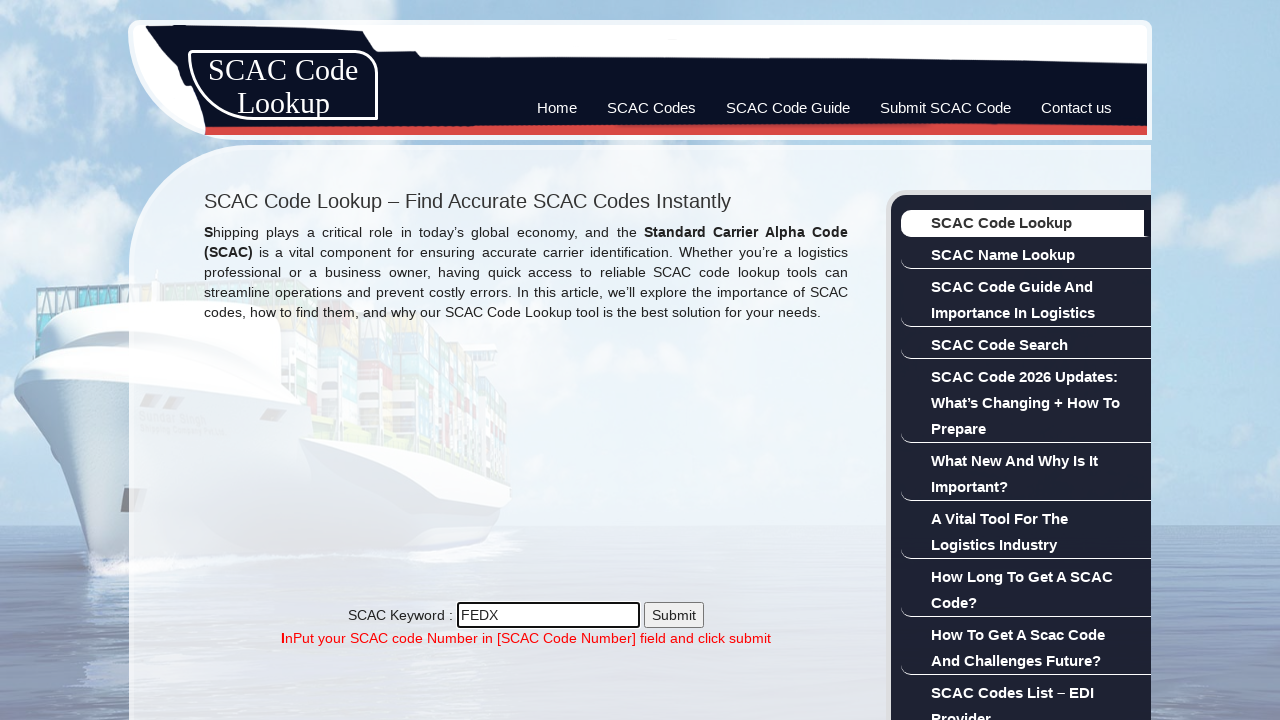

Pressed Enter on submit button to submit SCAC code search on #sub
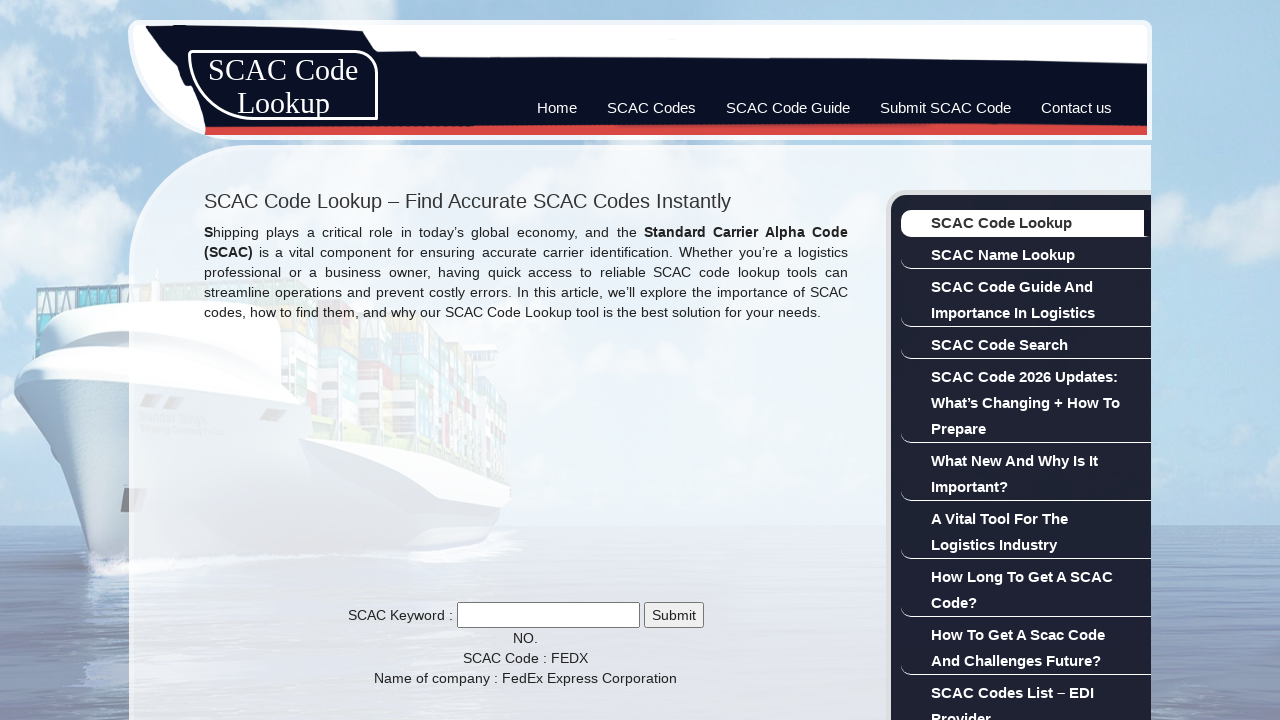

Waited for search results to load
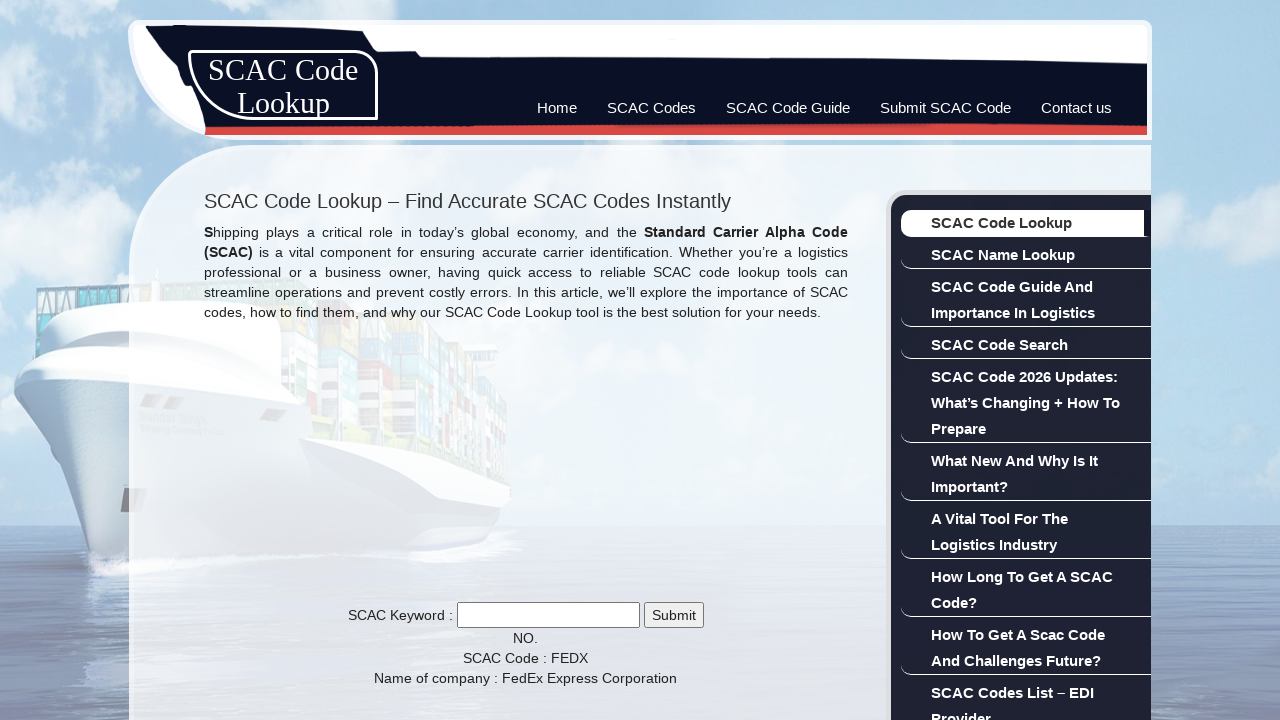

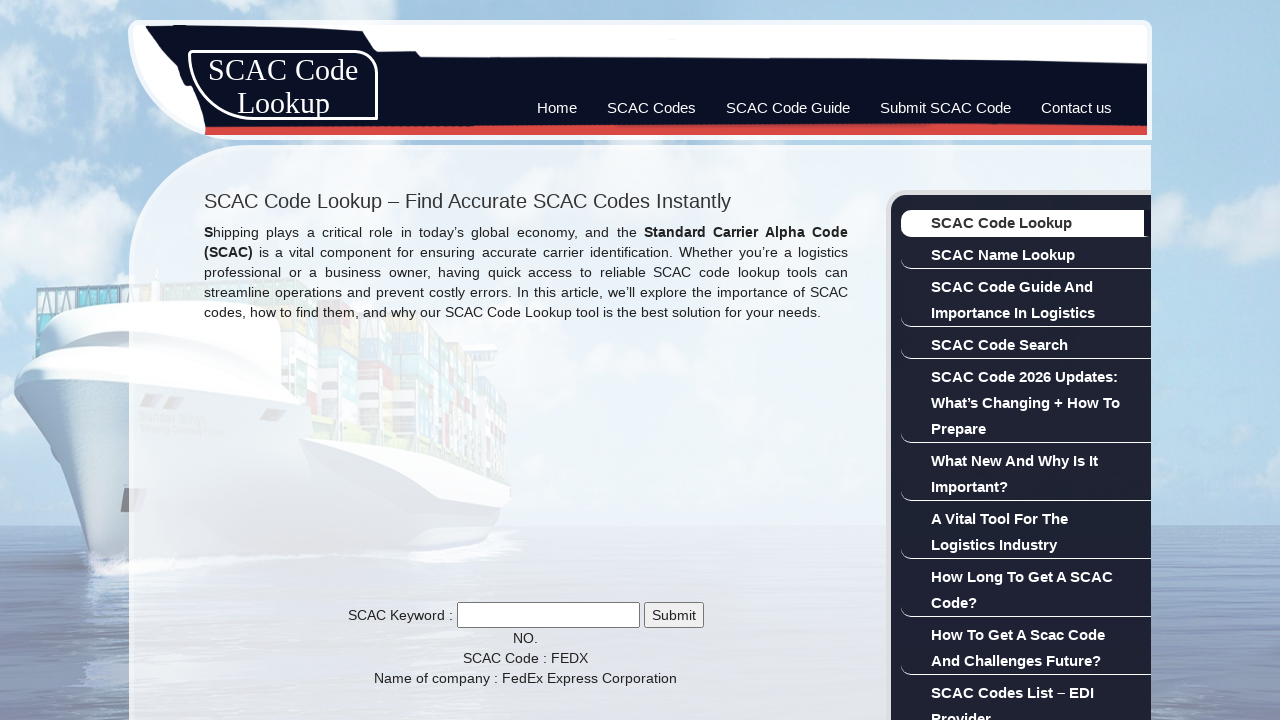